Tests the default state of the ABC page after navigation, verifying that letter 'A' is selected by default and languages starting with 'A' are displayed

Starting URL: https://www.99-bottles-of-beer.net/

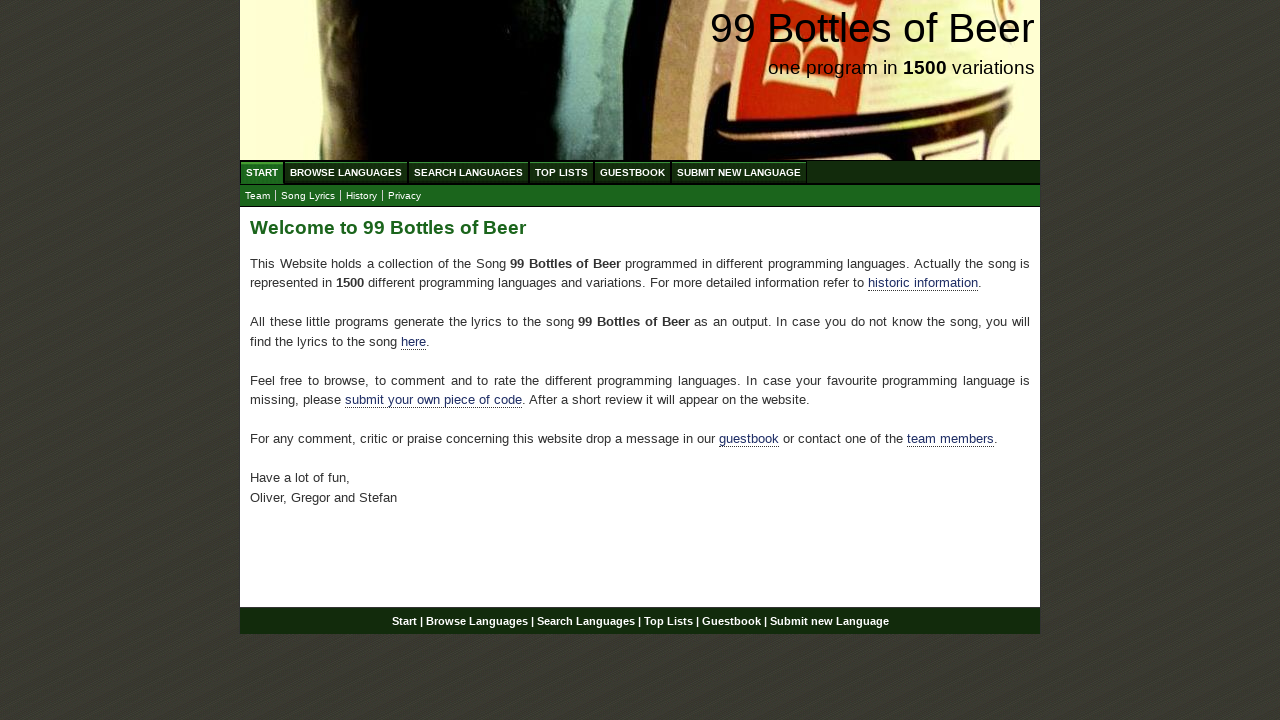

Clicked Browse Languages menu to navigate to ABC page at (346, 172) on xpath=//div[@id='navigation']/ul//a[@href='/abc.html']
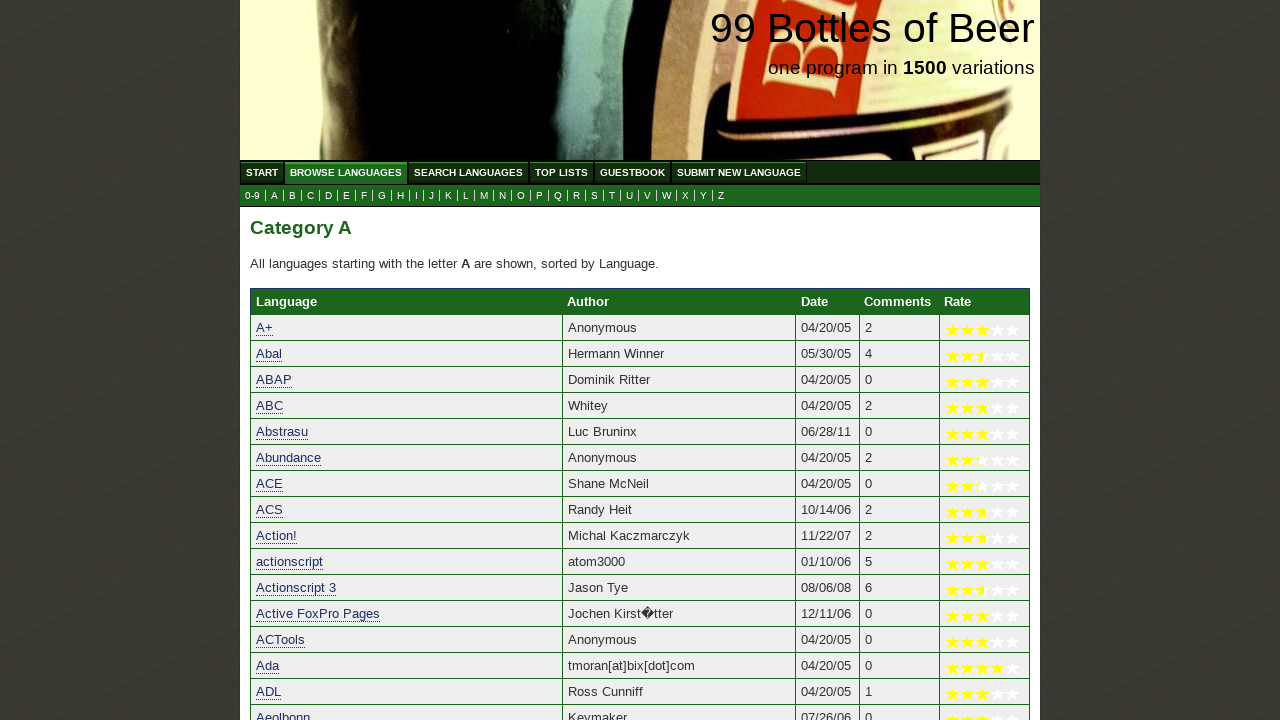

Waited for default category 'A' heading to load
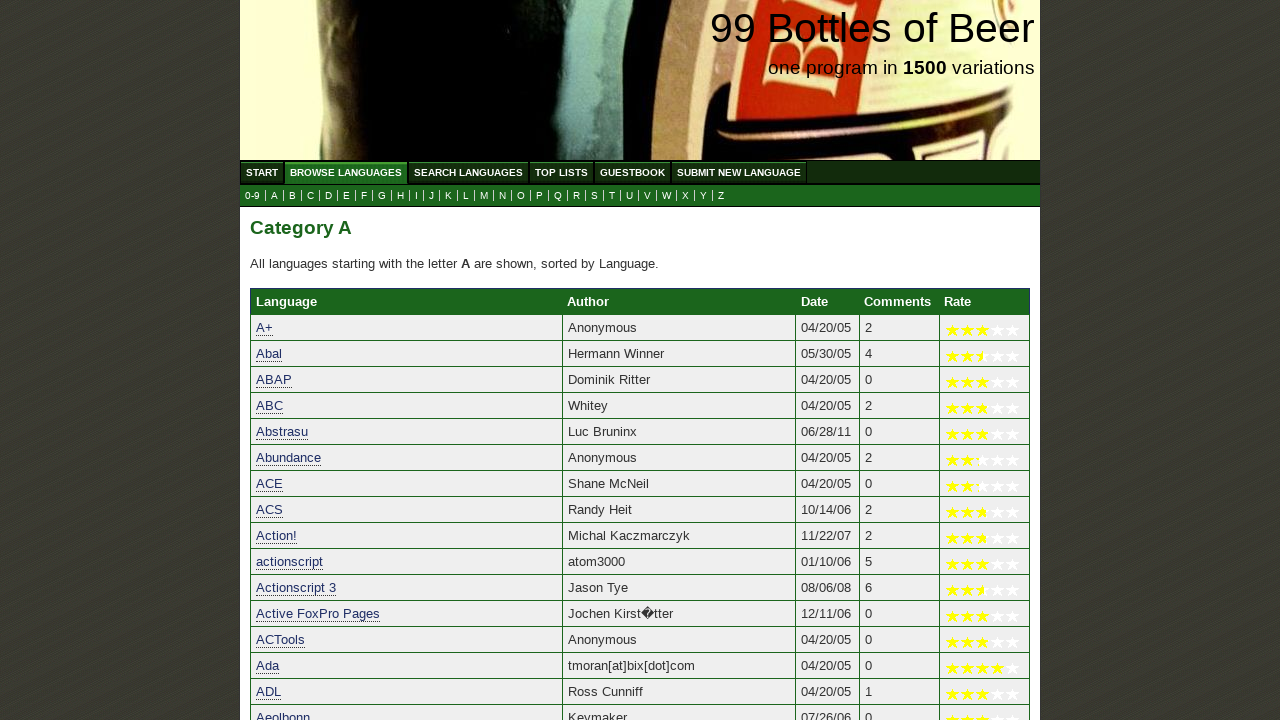

Waited for language list under category 'A' to load
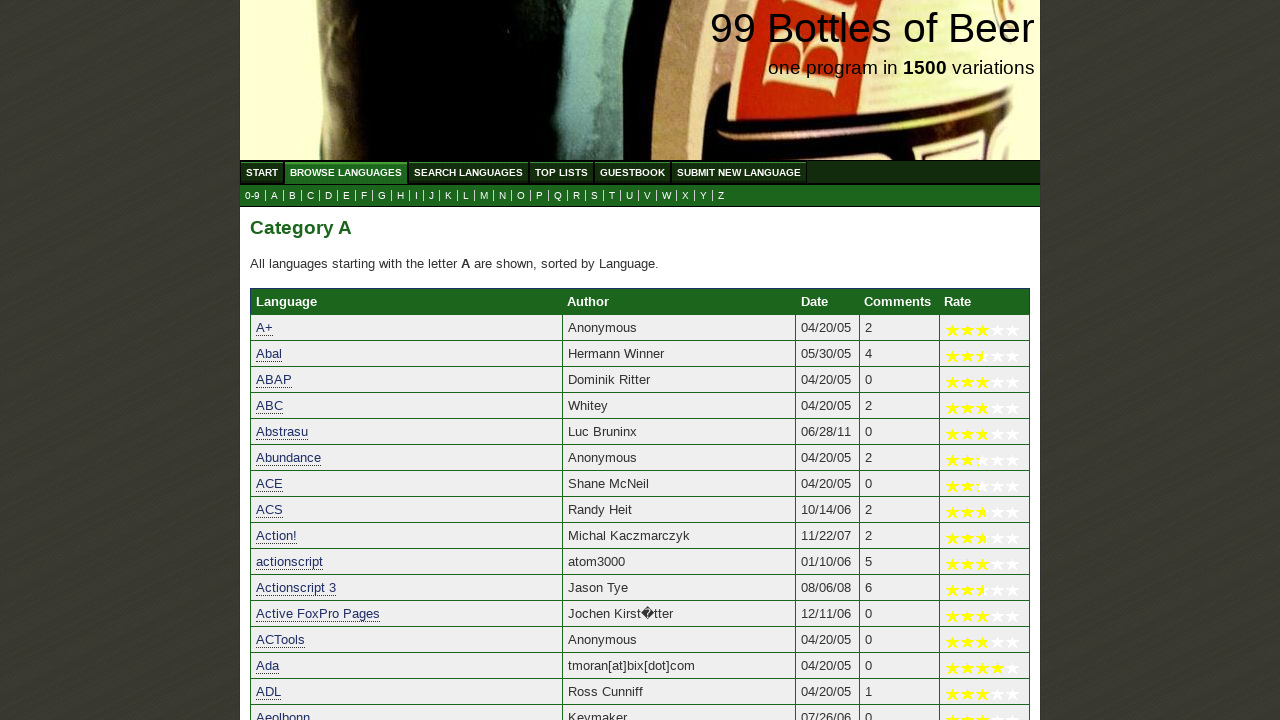

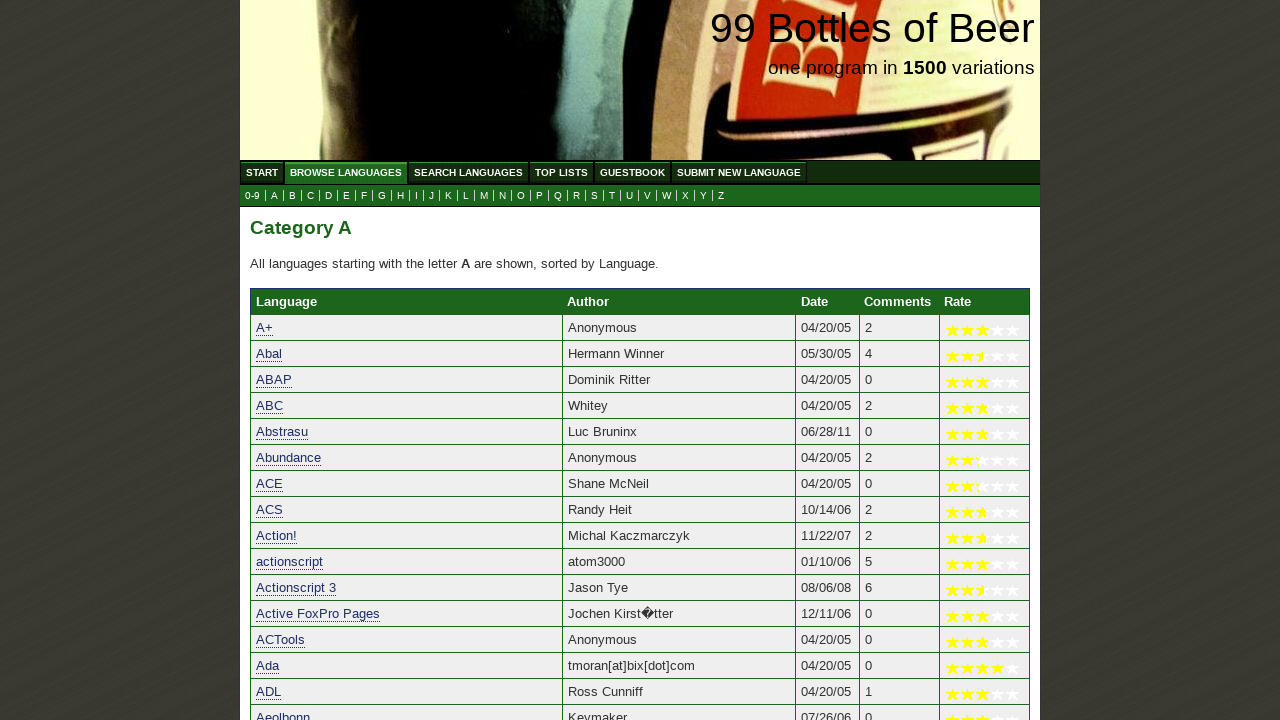